Tests file download functionality by clicking the download button

Starting URL: https://demoqa.com/upload-download

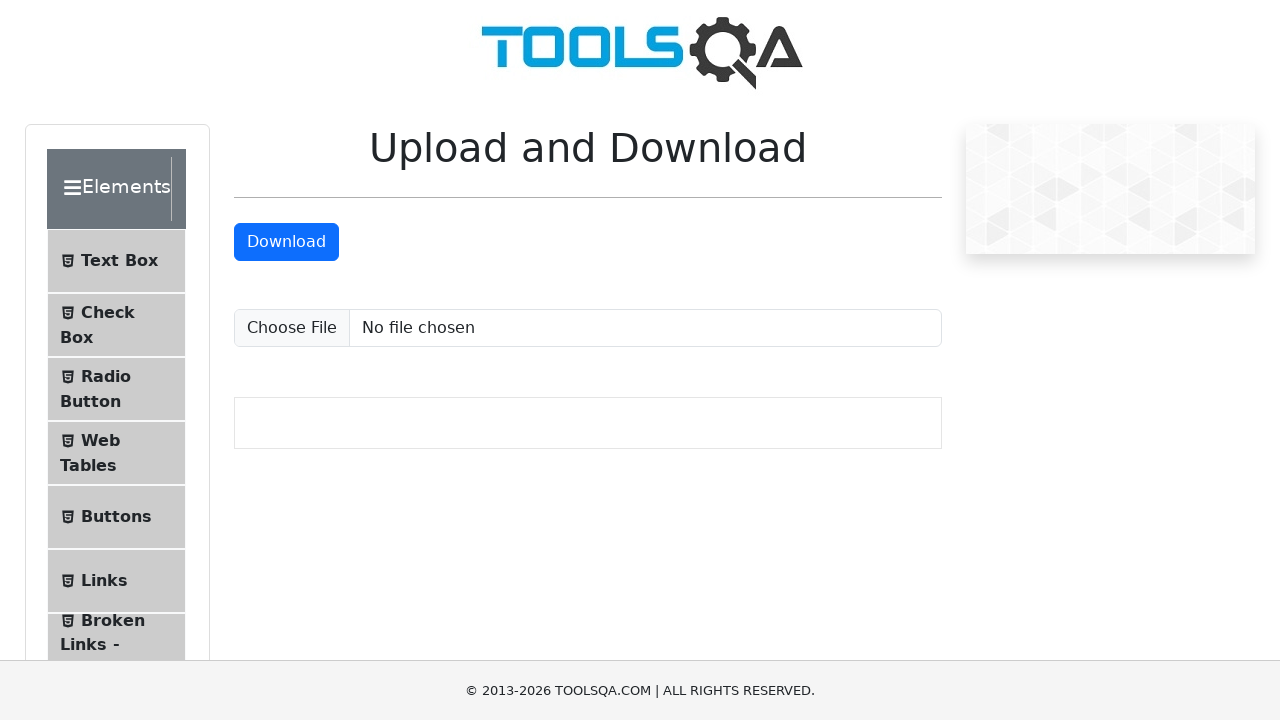

Clicked download button to initiate file download at (286, 242) on #downloadButton
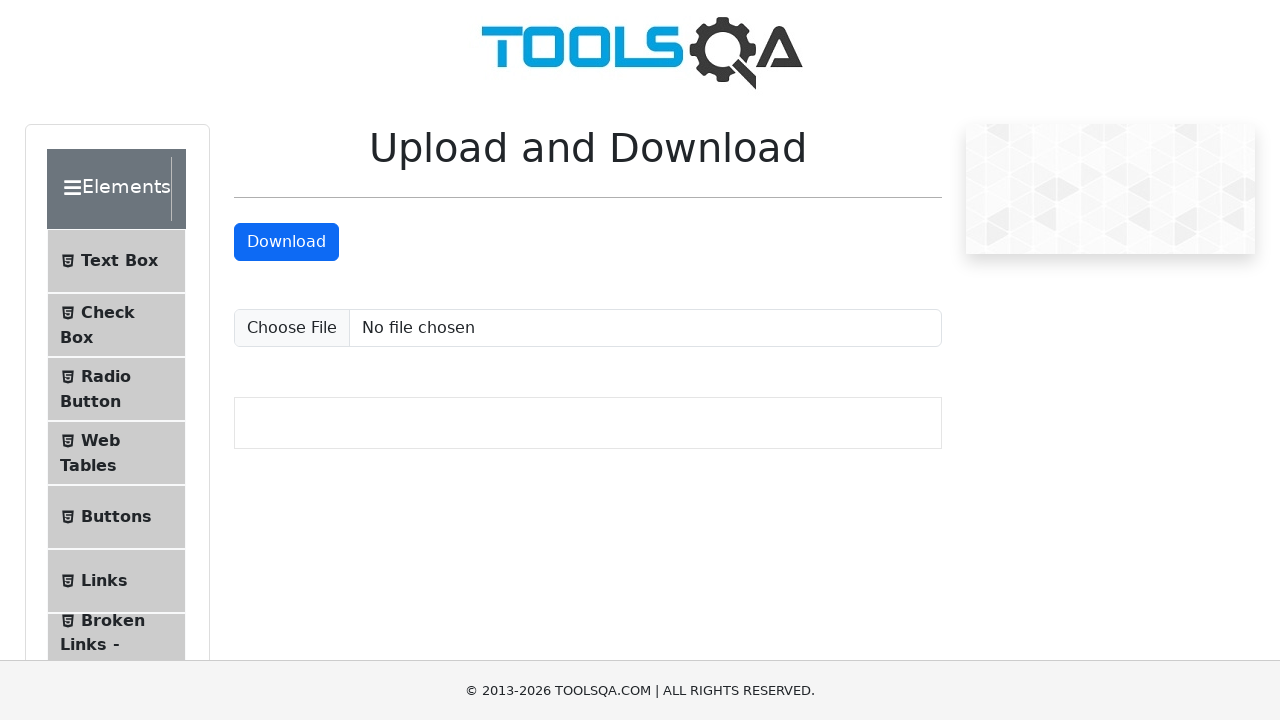

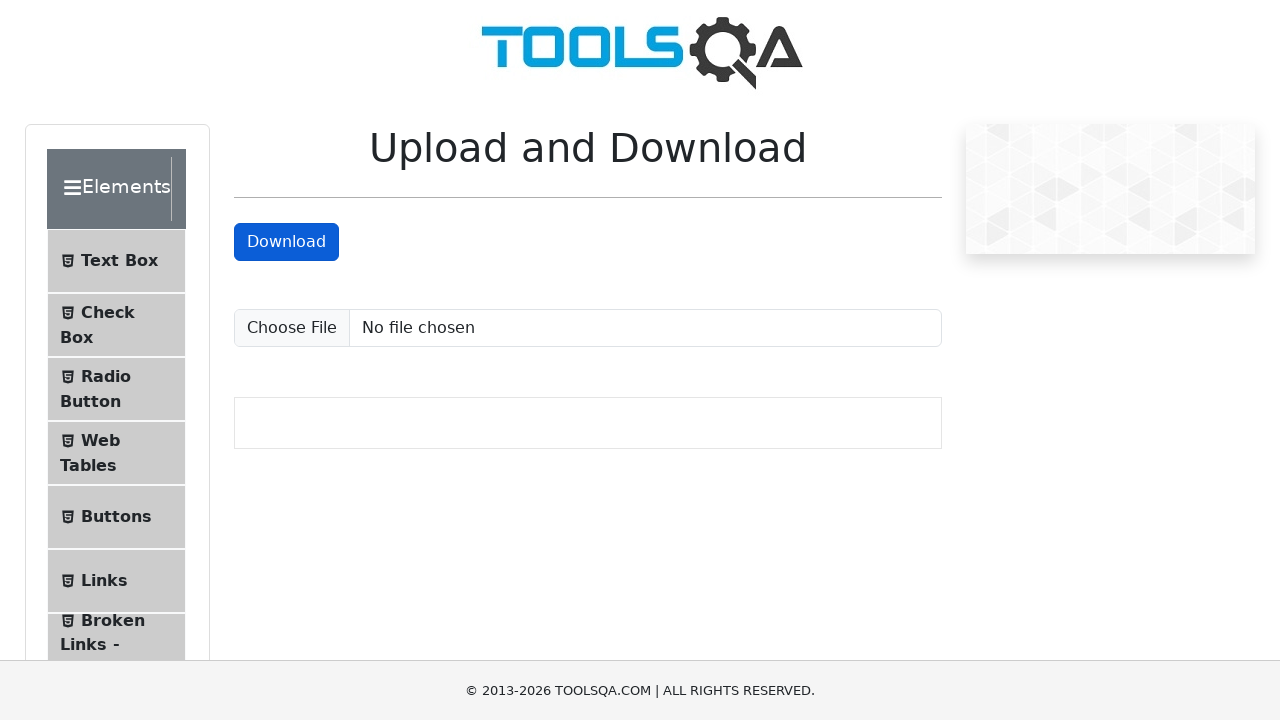